Tests that the Blog menu link in the footer is present and clickable

Starting URL: https://deens-master.now.sh/

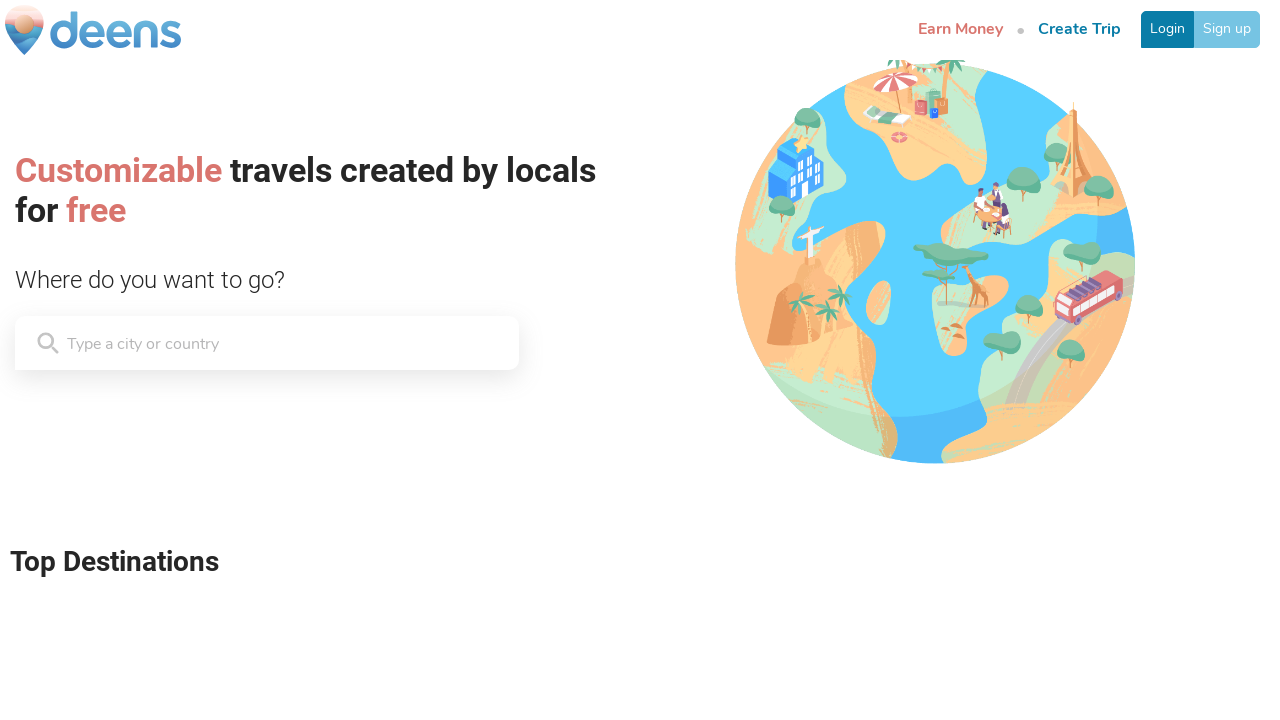

Located Blog menu link in footer
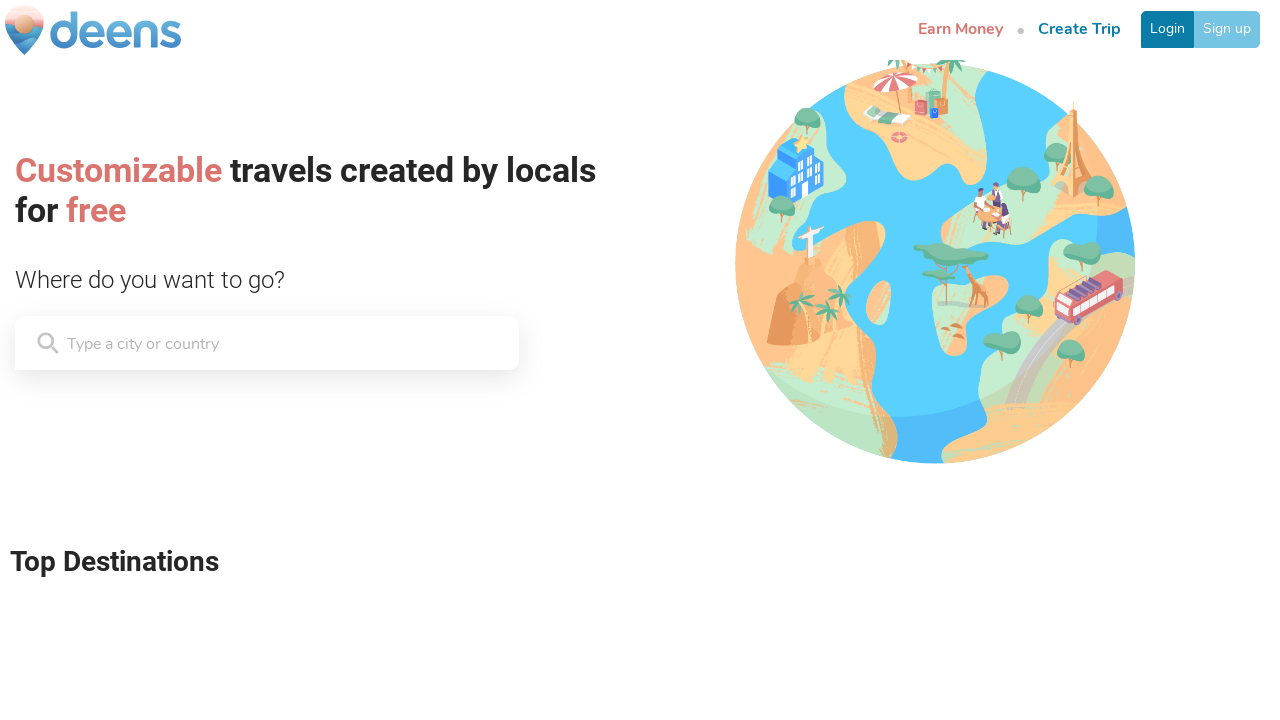

Clicked Blog menu link in footer at (357, 589) on a[href='https://deens.com/blog/']
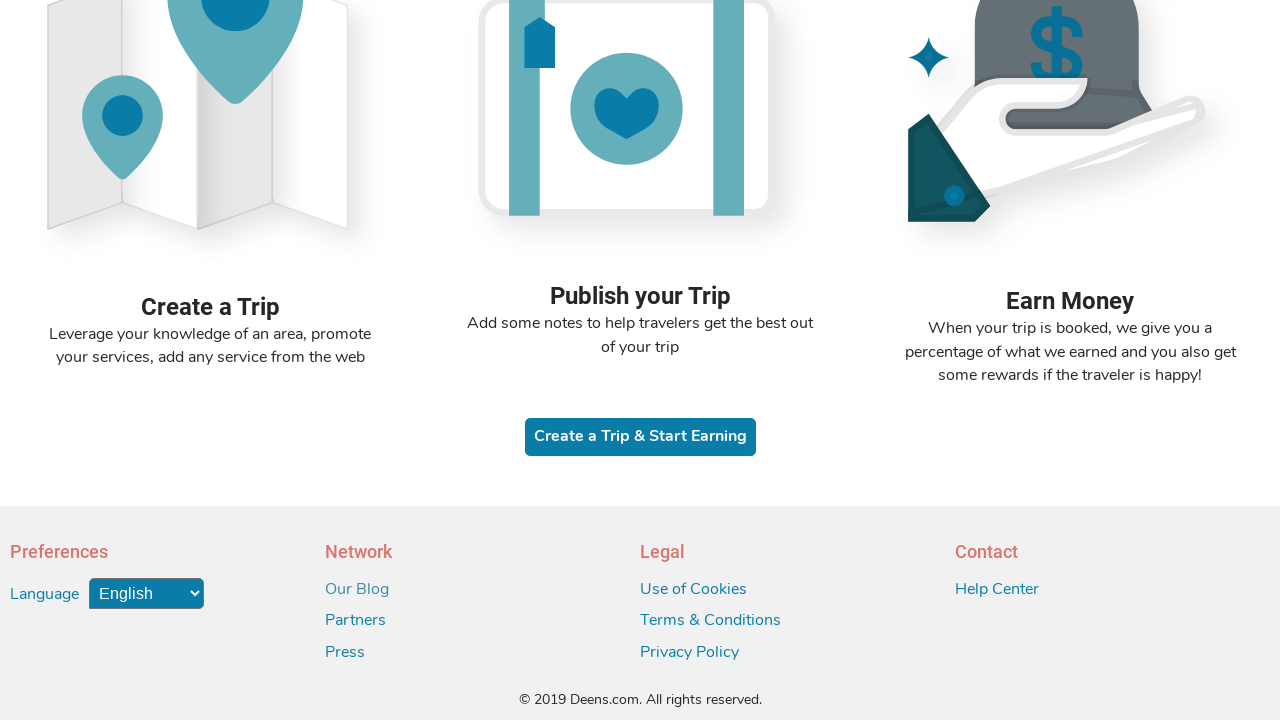

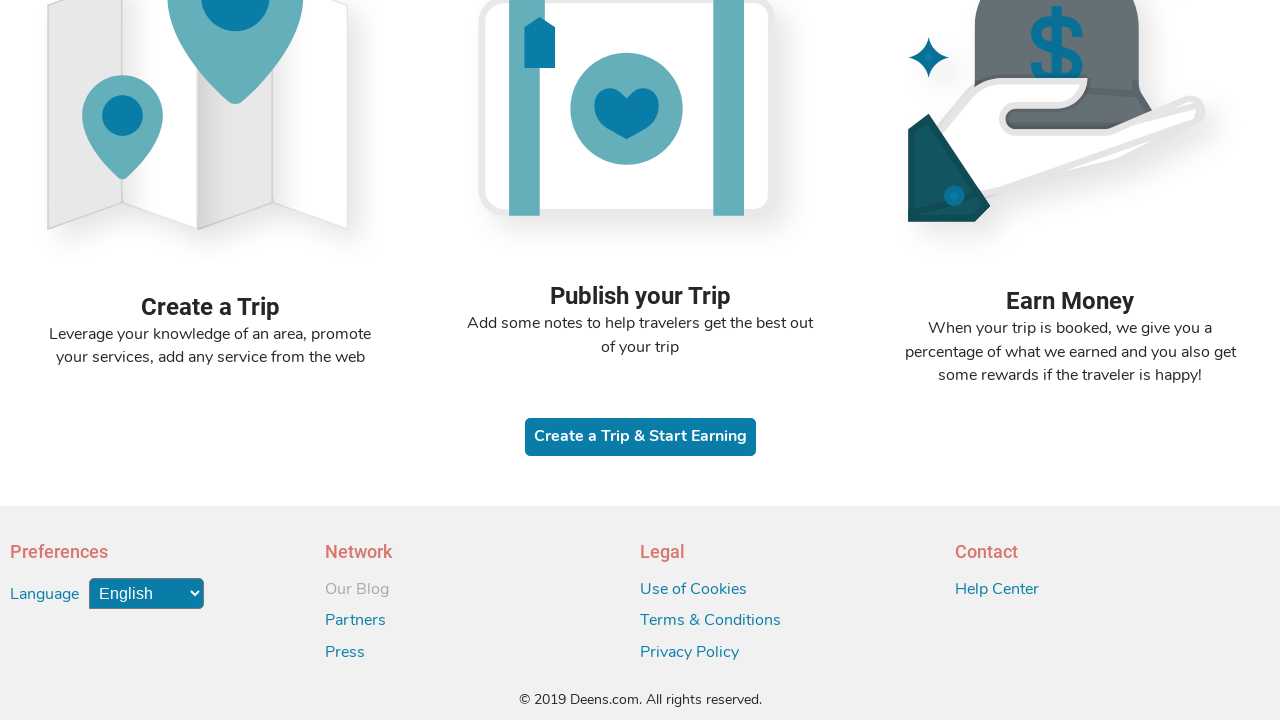